Navigates to a shifting content example page by clicking through links and verifies menu elements are present

Starting URL: https://the-internet.herokuapp.com

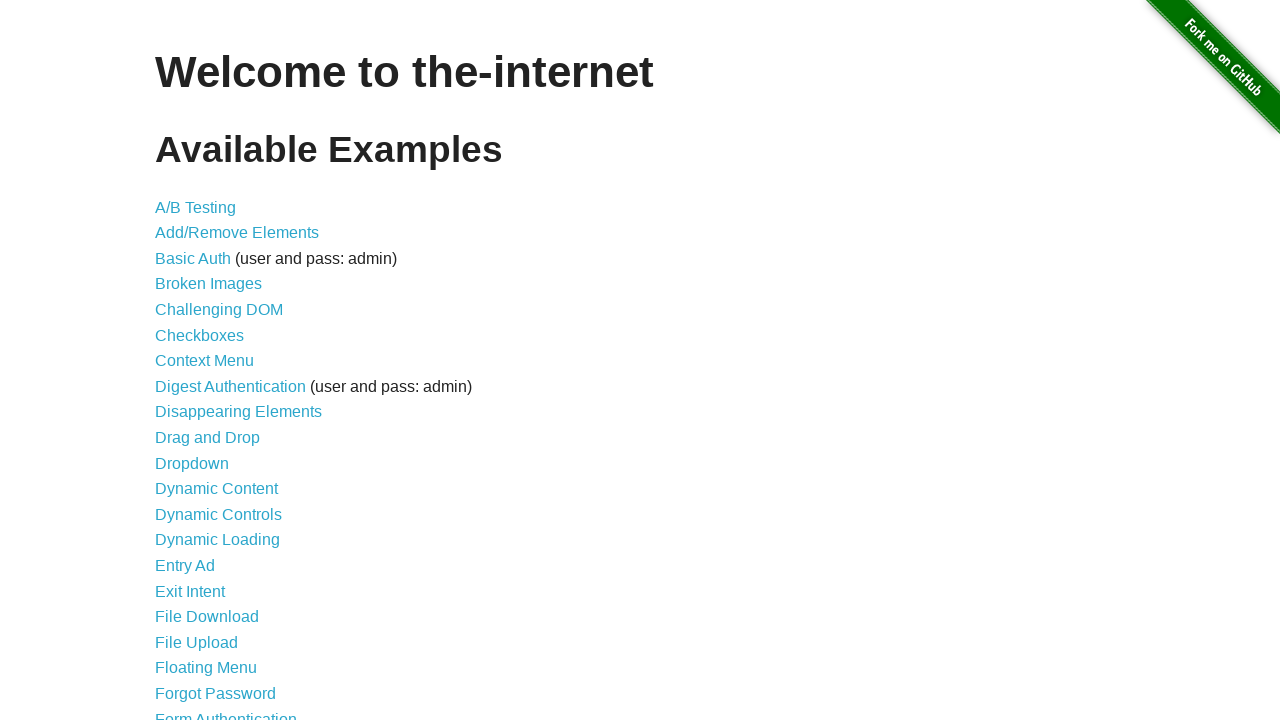

Clicked on Shifting Content link at (212, 523) on text=Shifting Content
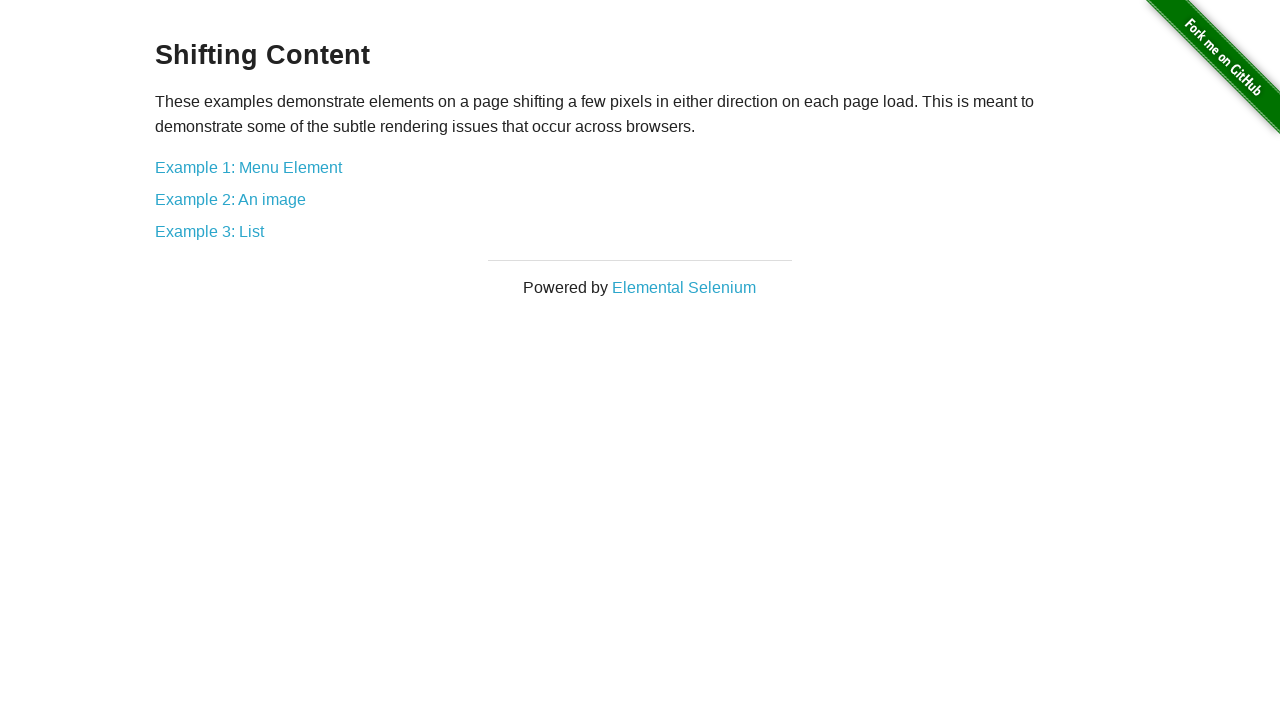

Clicked on Example 1: Menu Element link at (248, 167) on text=Example 1: Menu Element
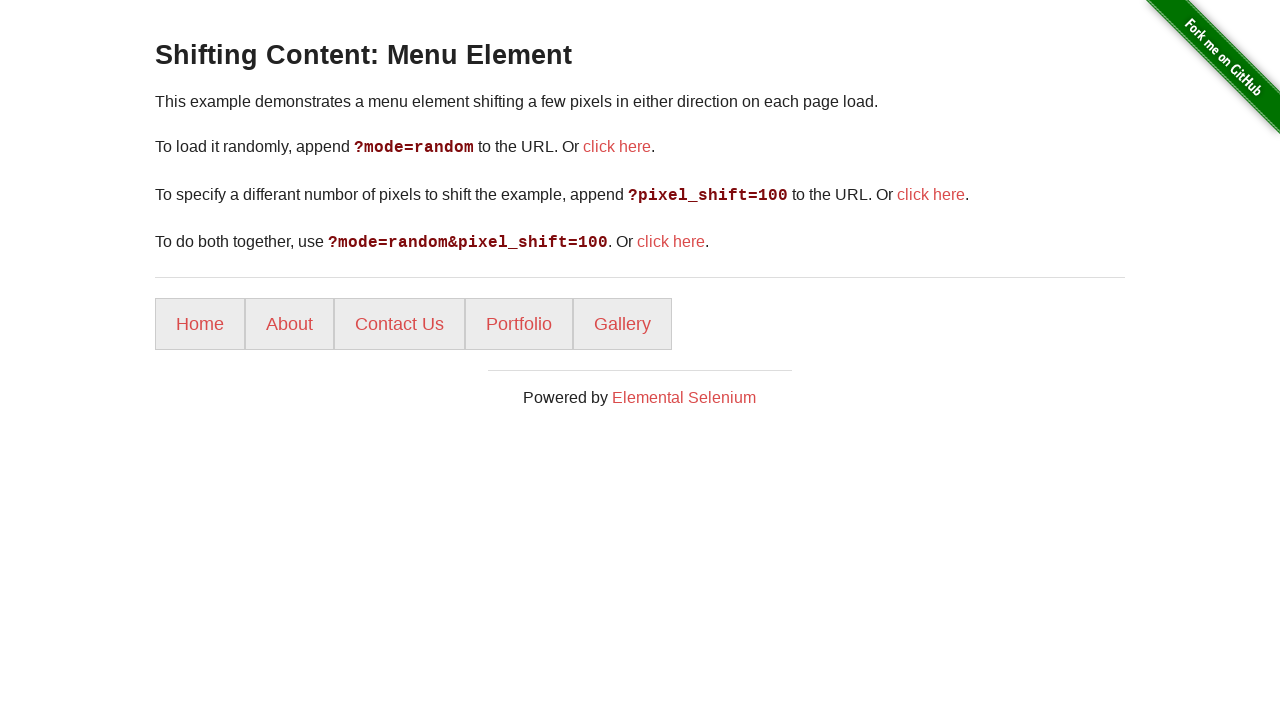

Menu list items loaded and verified to be present
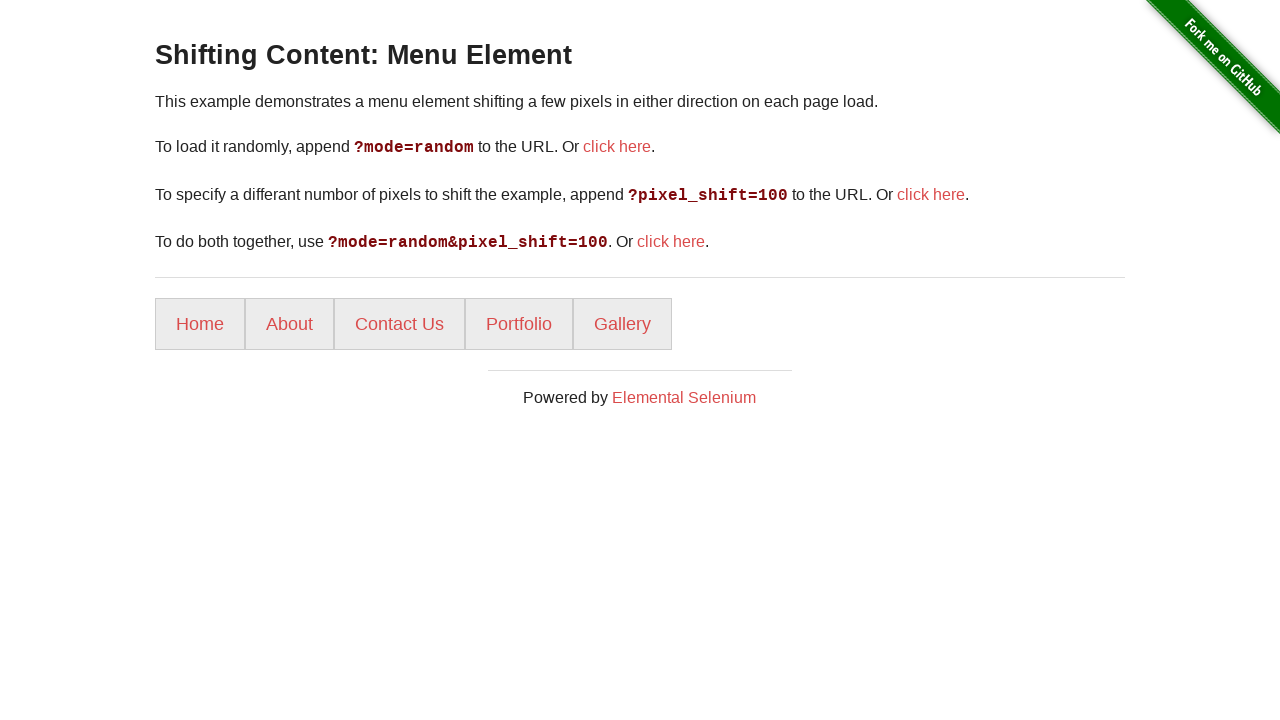

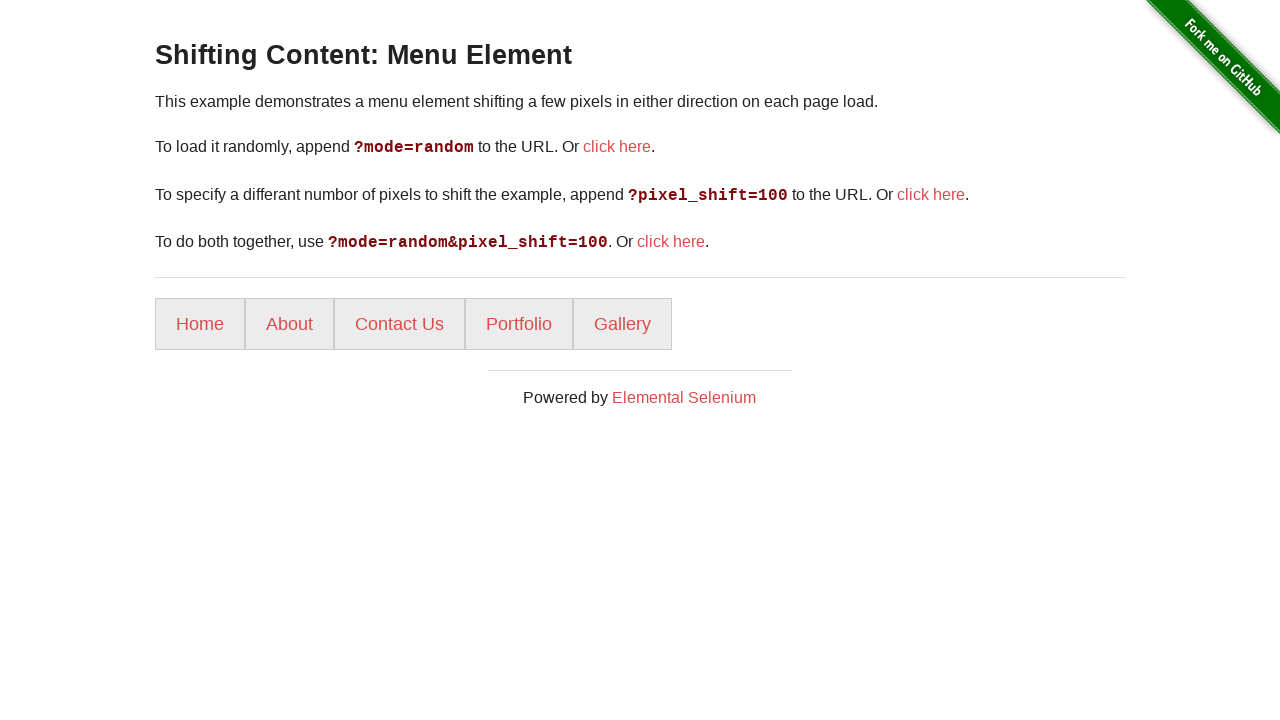